Verifies that the password field is properly masked (type='password') in the signup form

Starting URL: https://www.demoblaze.com/

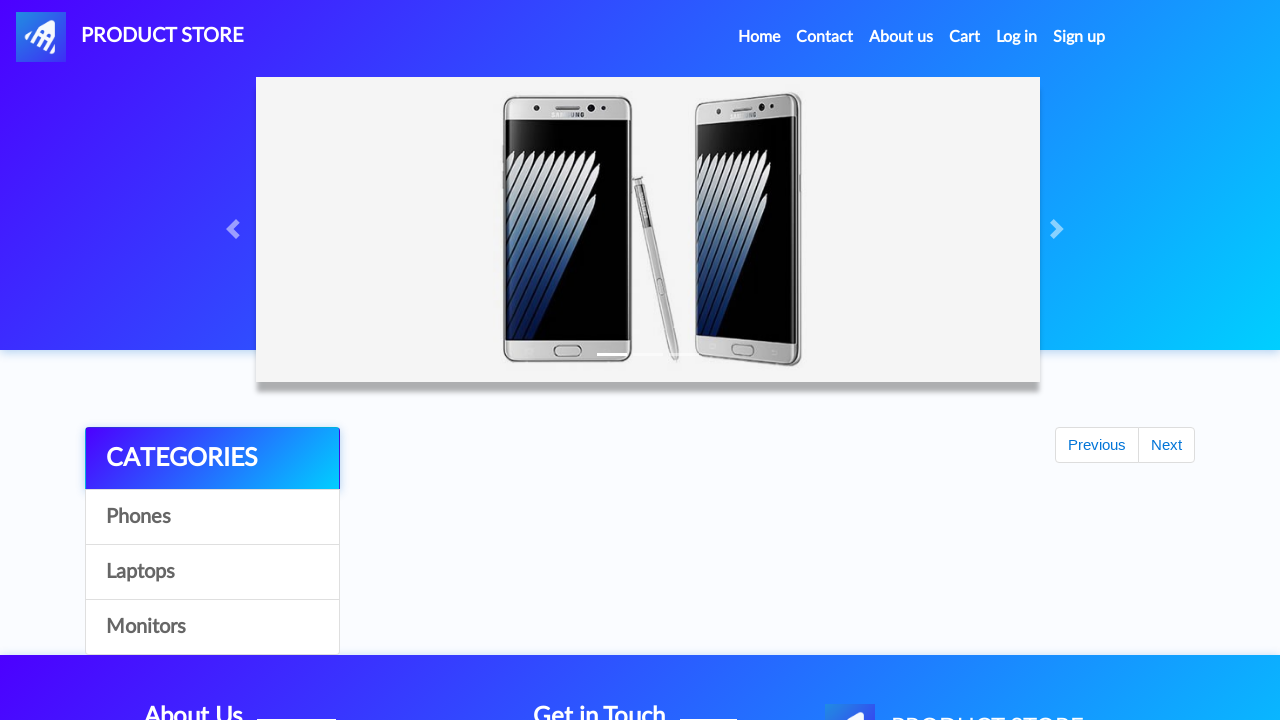

Clicked Sign up button at (1079, 37) on #signin2
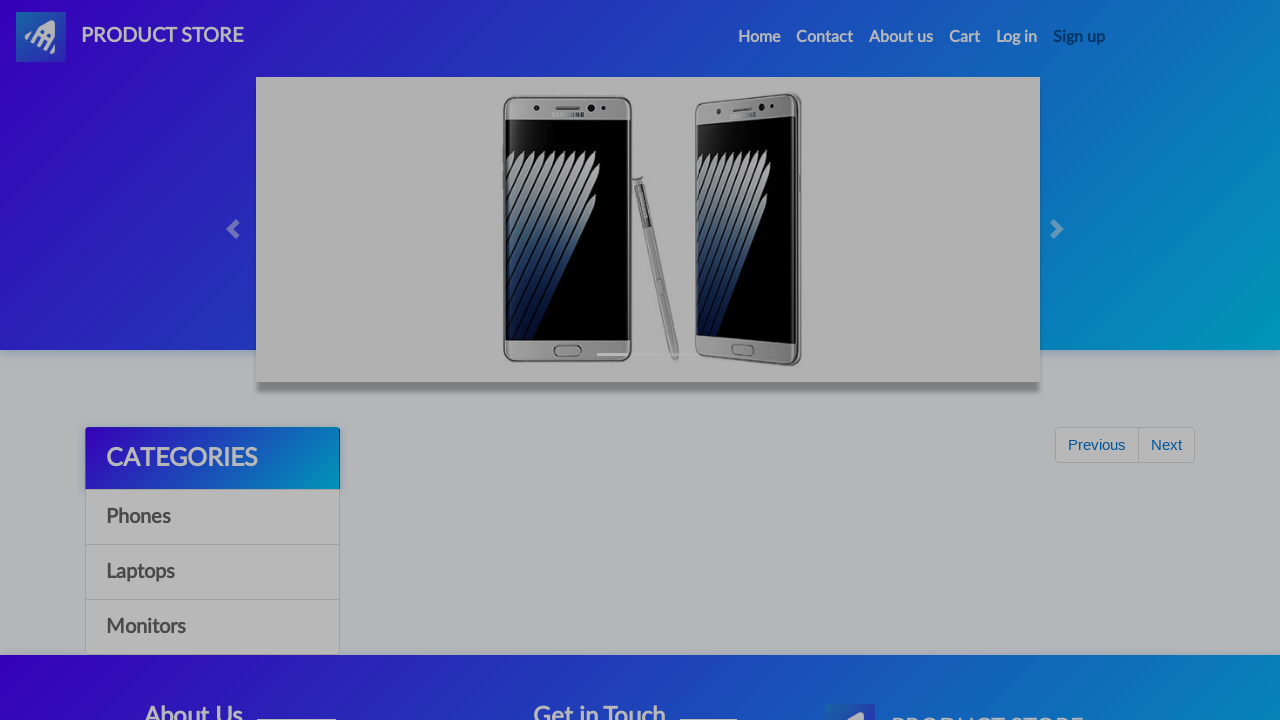

Signup modal appeared with password field visible
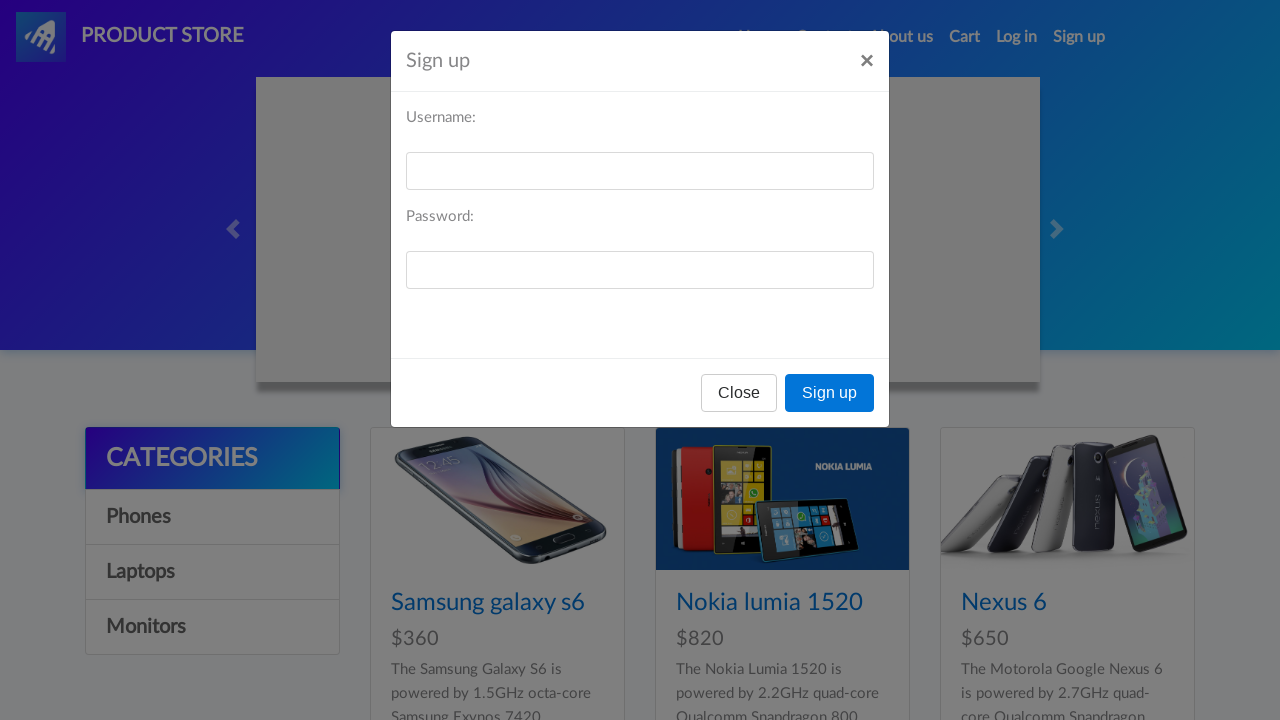

Located password field element
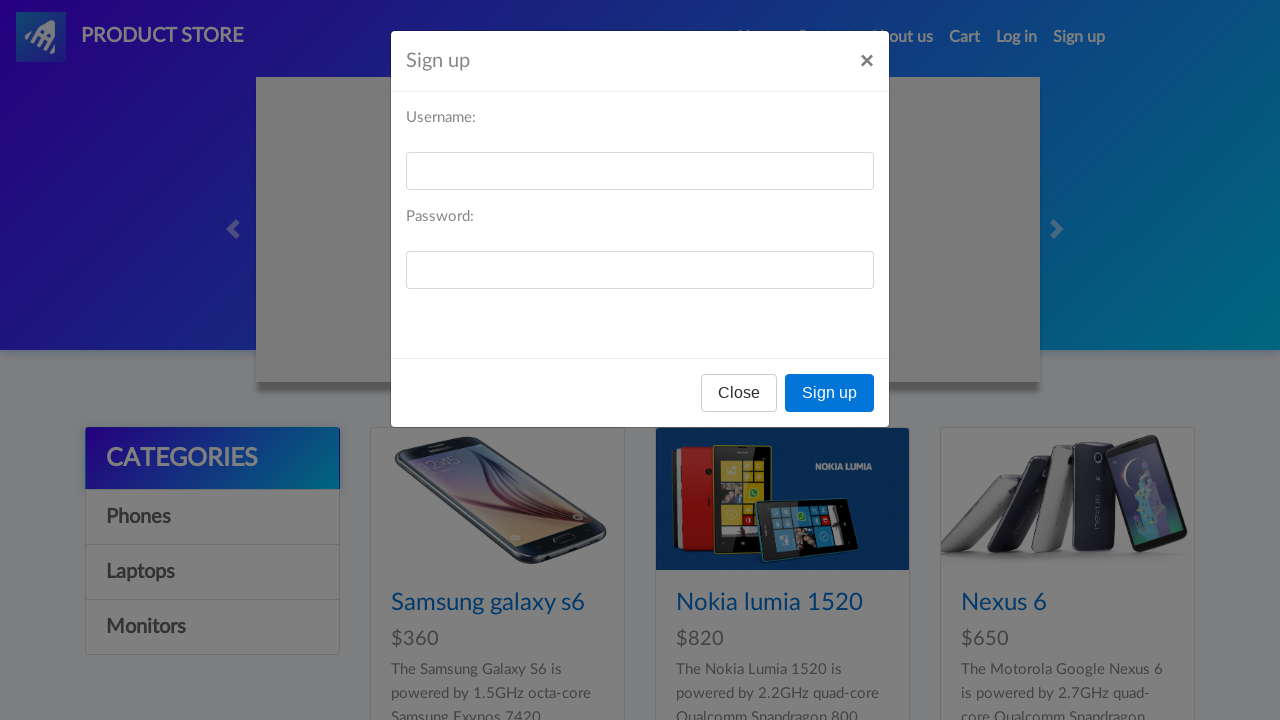

Verified password field has type='password' attribute - field is properly masked
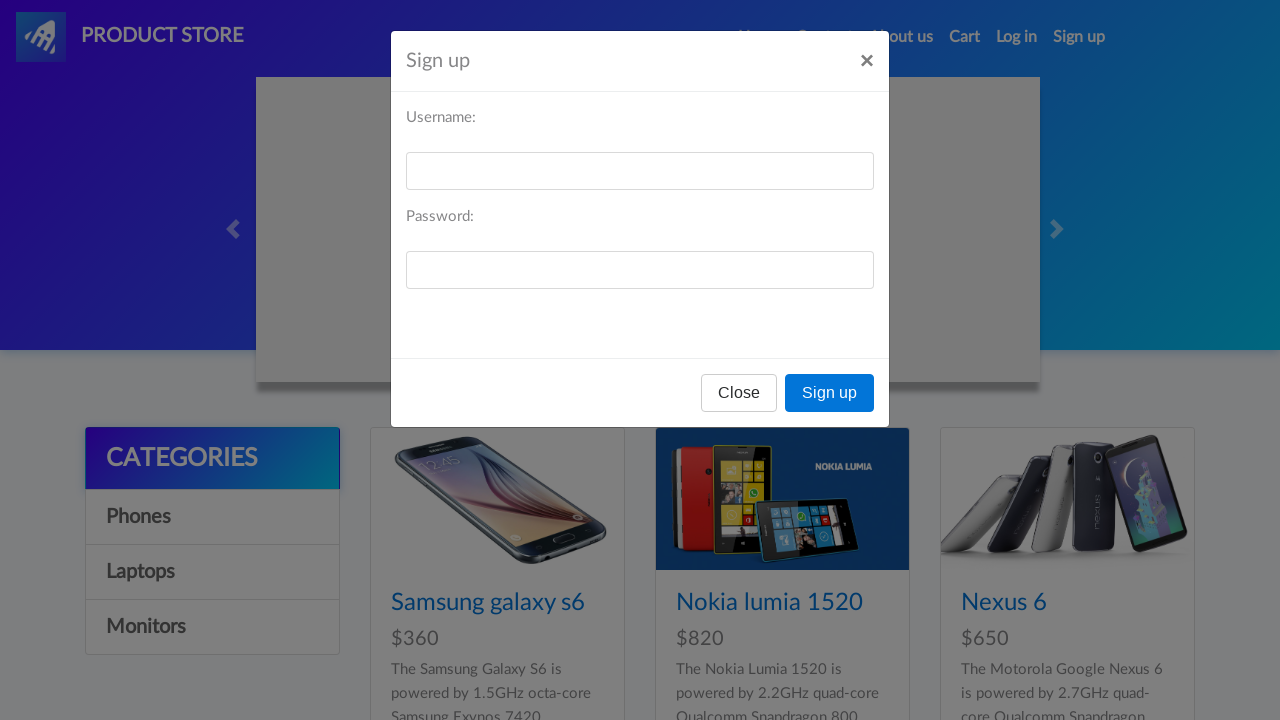

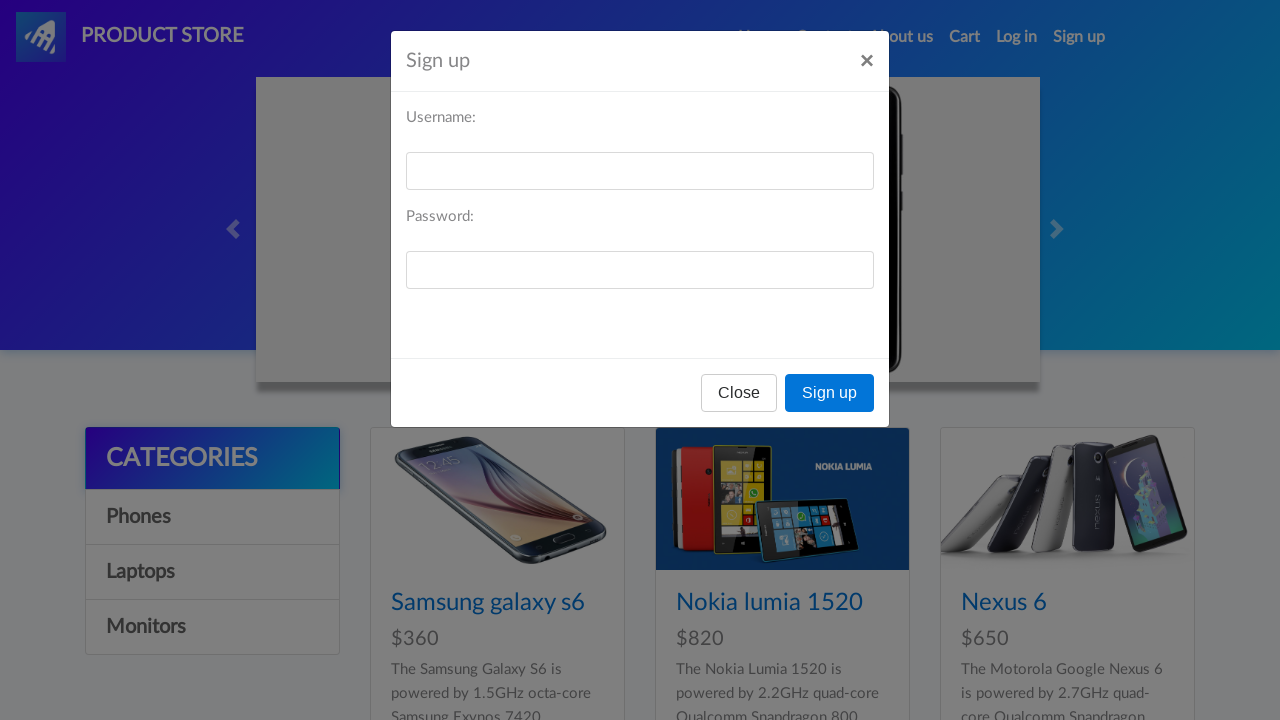